Tests dynamic loading by clicking the Start button and verifying that "Hello World!" text appears after loading completes

Starting URL: https://the-internet.herokuapp.com/dynamic_loading/1

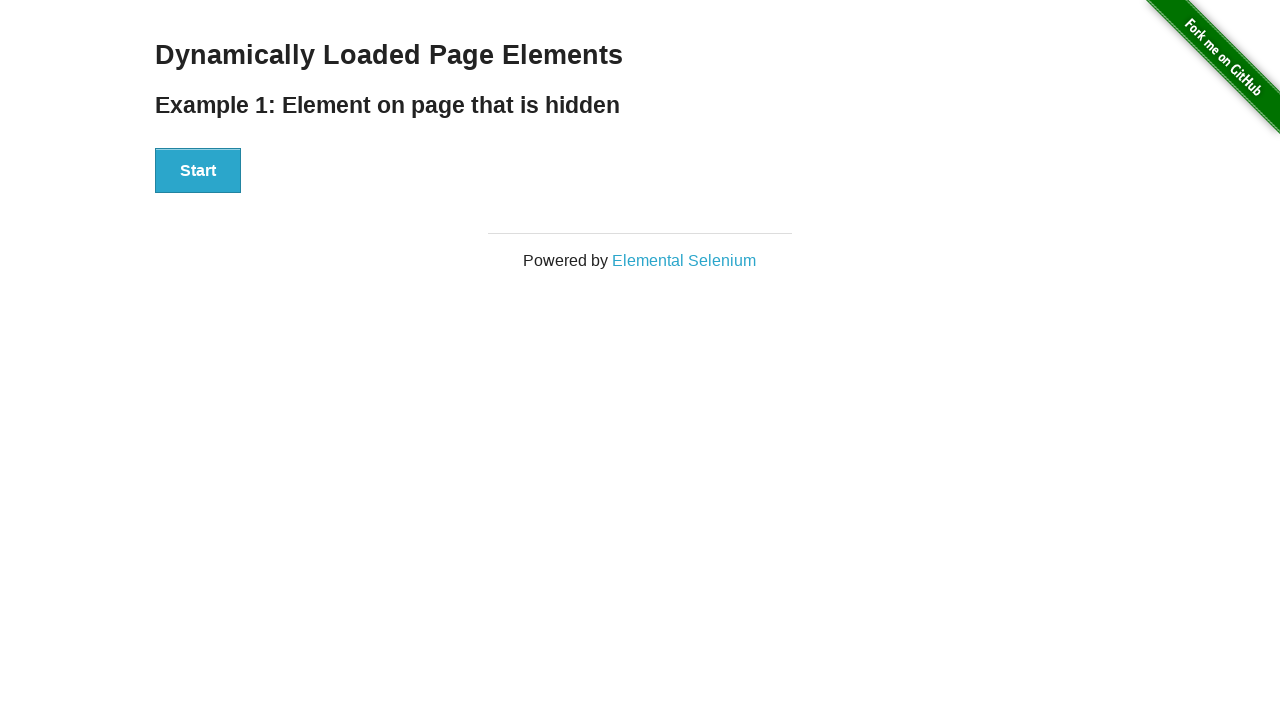

Clicked the Start button to initiate dynamic loading at (198, 171) on xpath=//button
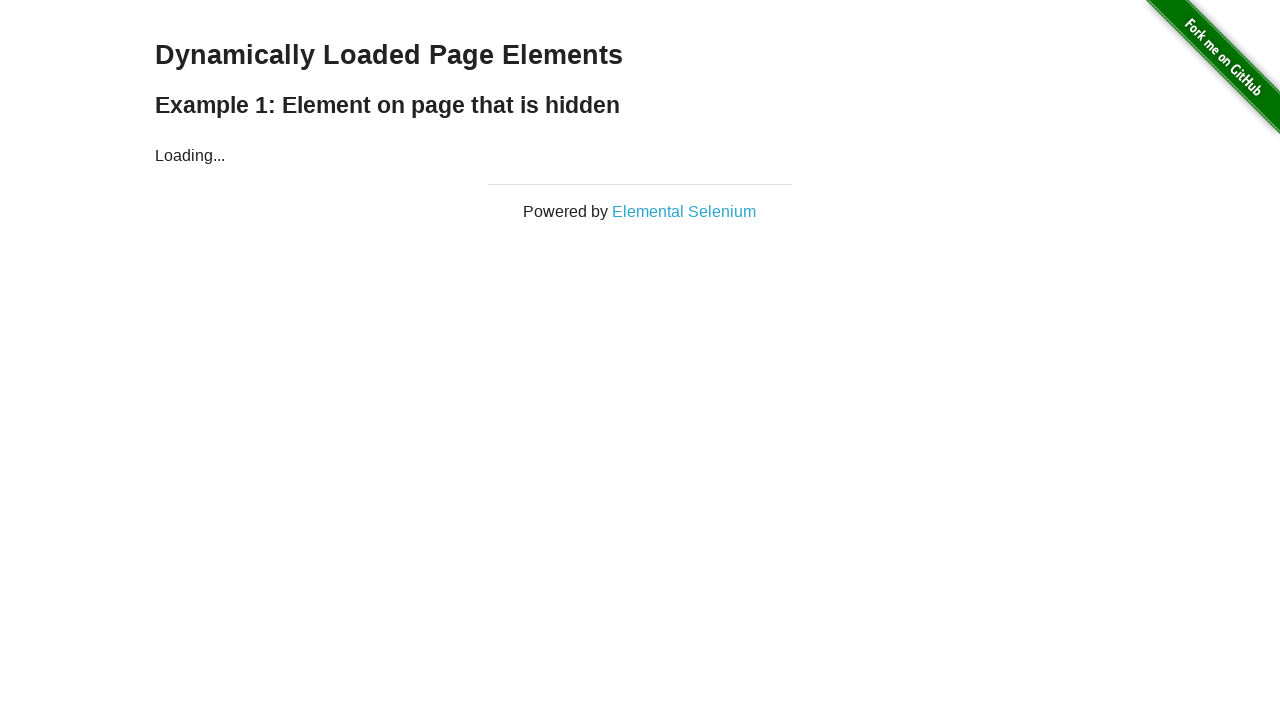

Waited for 'Hello World!' text to become visible after loading completes
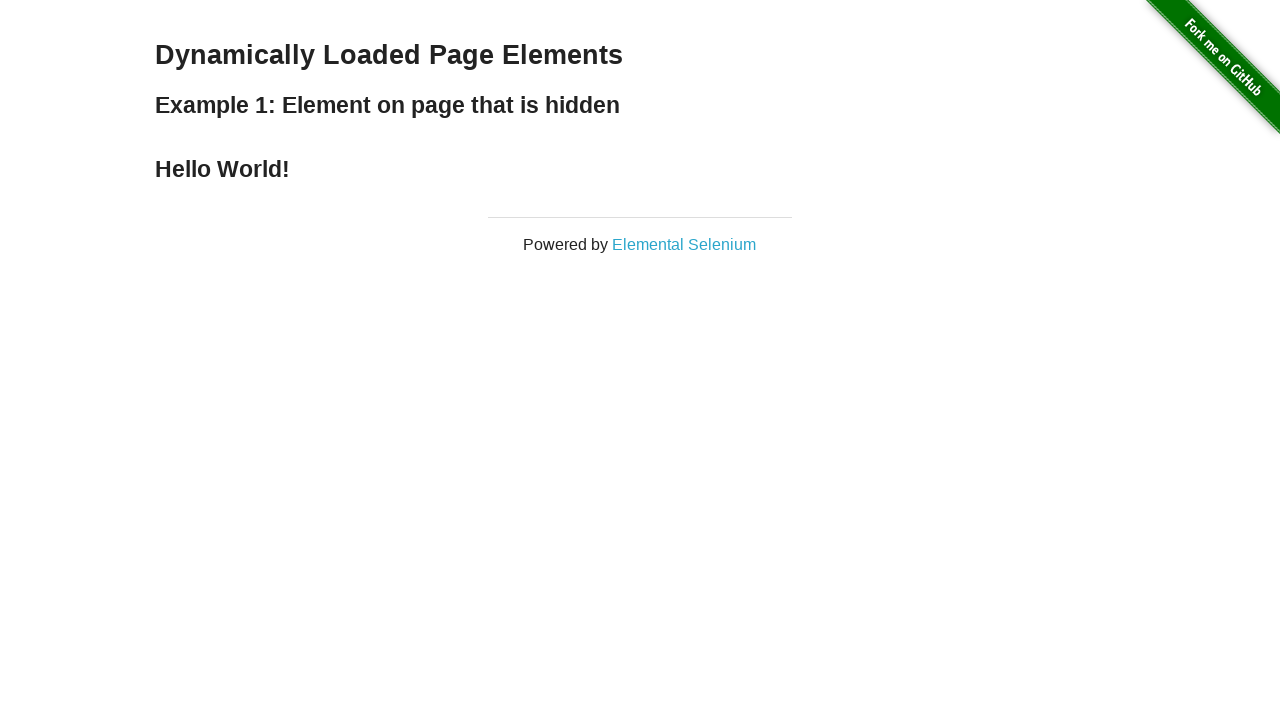

Located the 'Hello World!' element
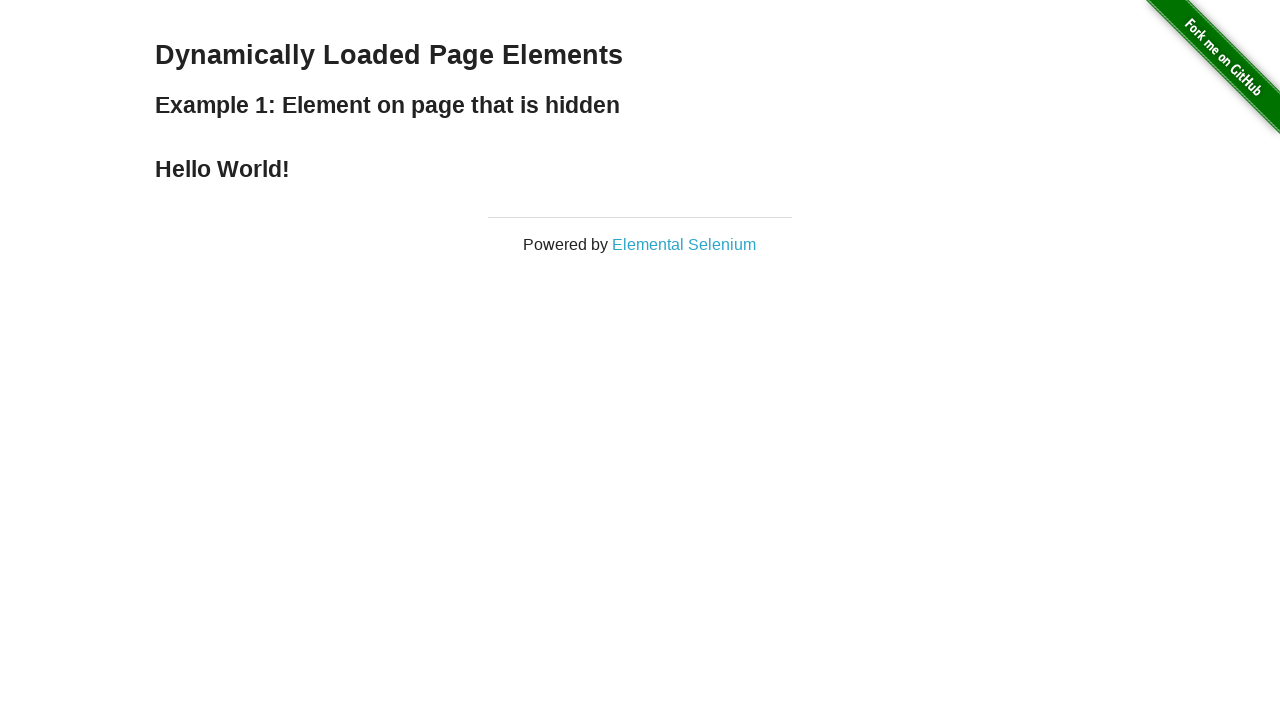

Verified that the element contains 'Hello World!' text
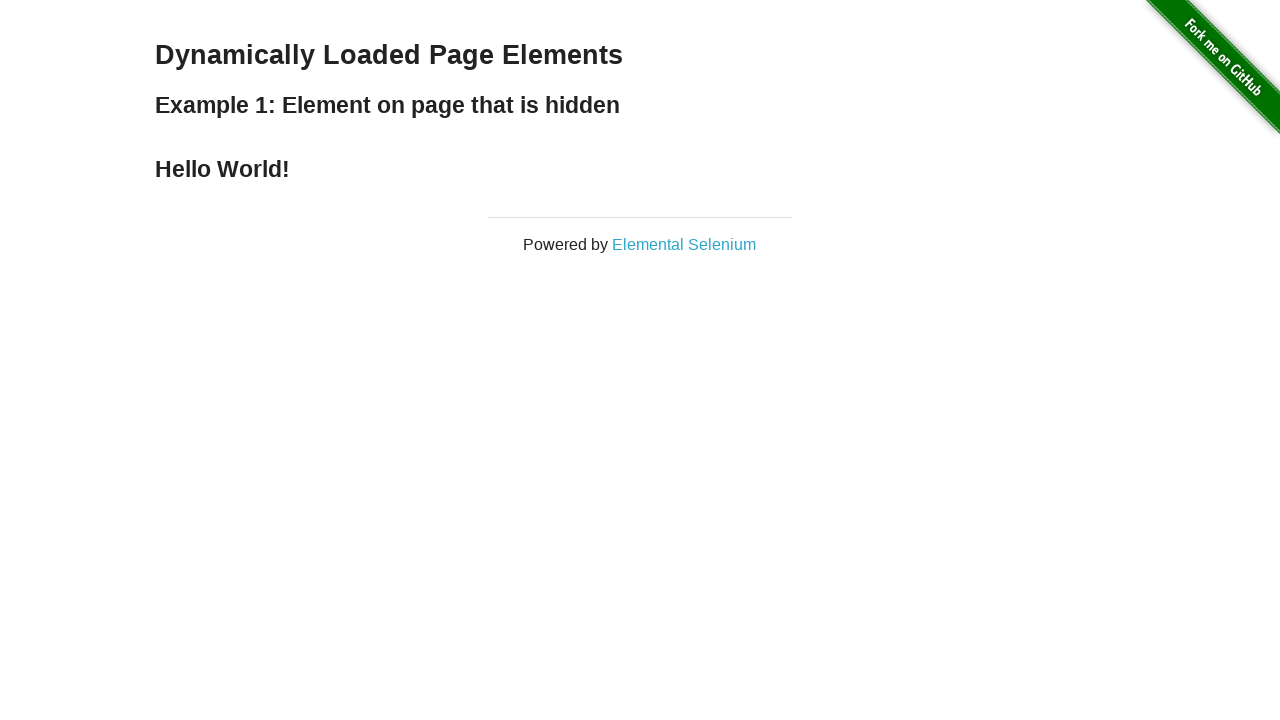

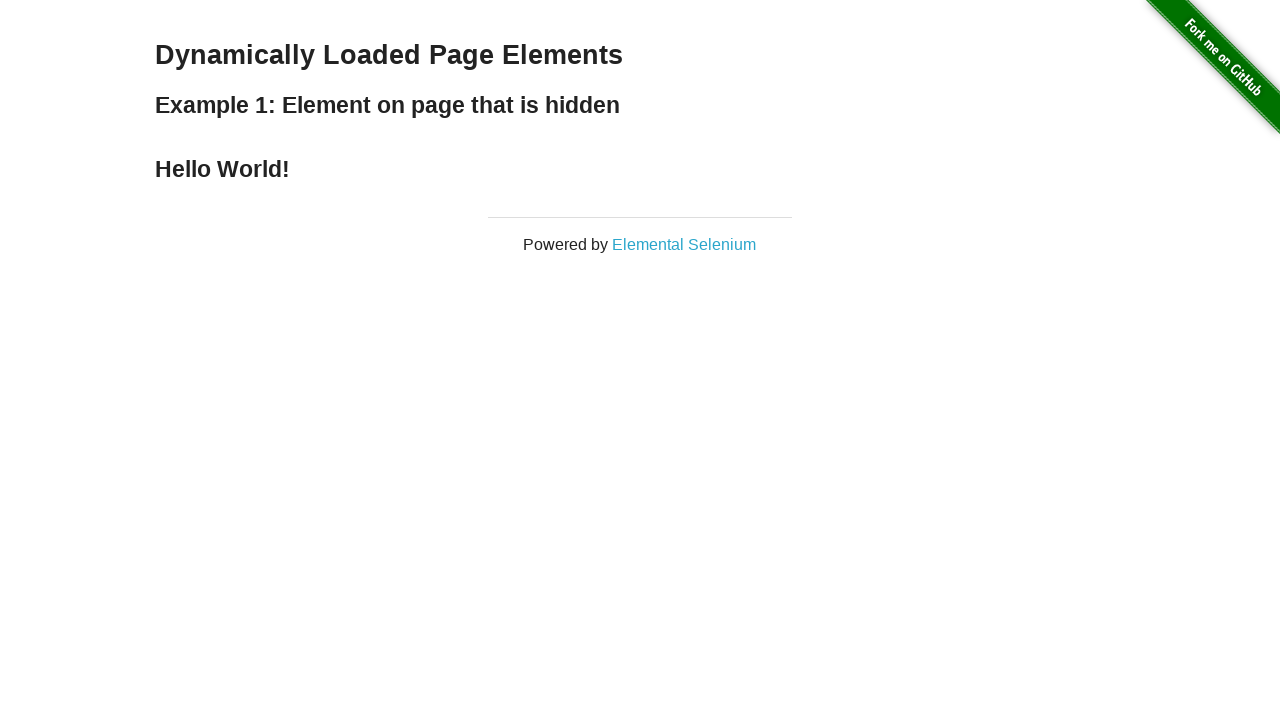